Tests the datepicker functionality by navigating to datepicker page and selecting today's date

Starting URL: https://formy-project.herokuapp.com

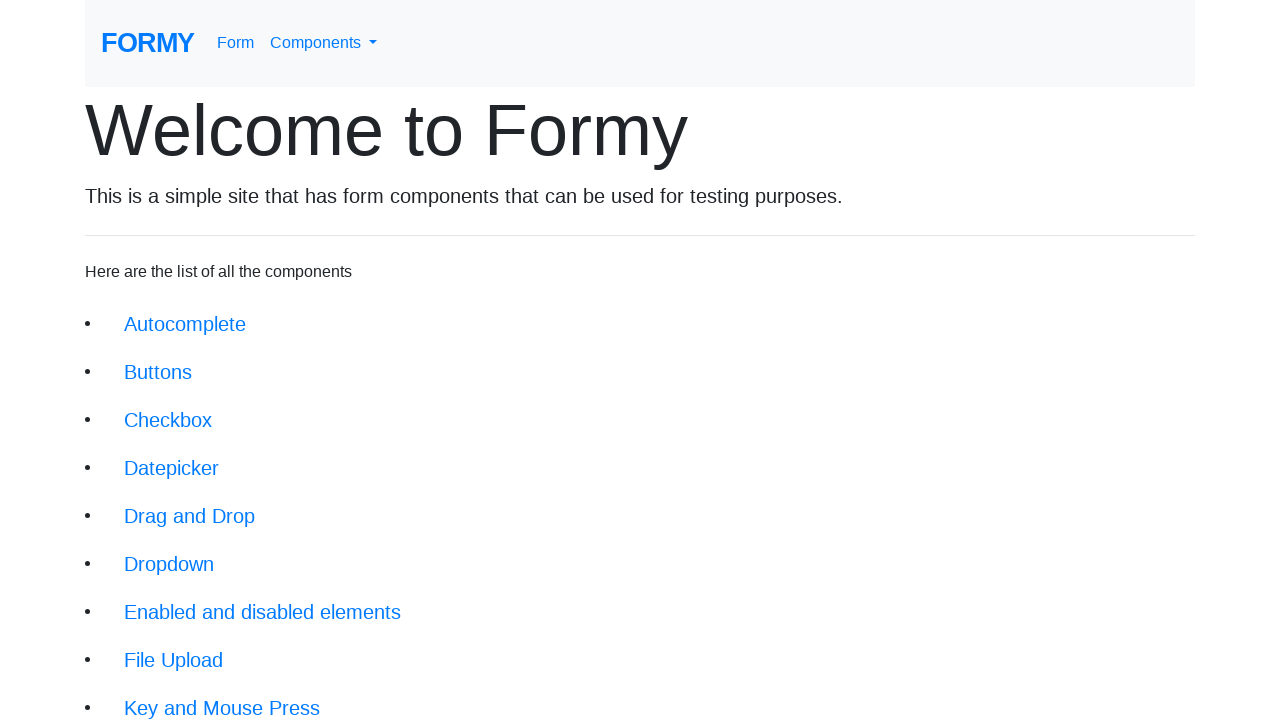

Clicked on datepicker link to navigate to datepicker page at (172, 468) on xpath=//li/a[@href='/datepicker']
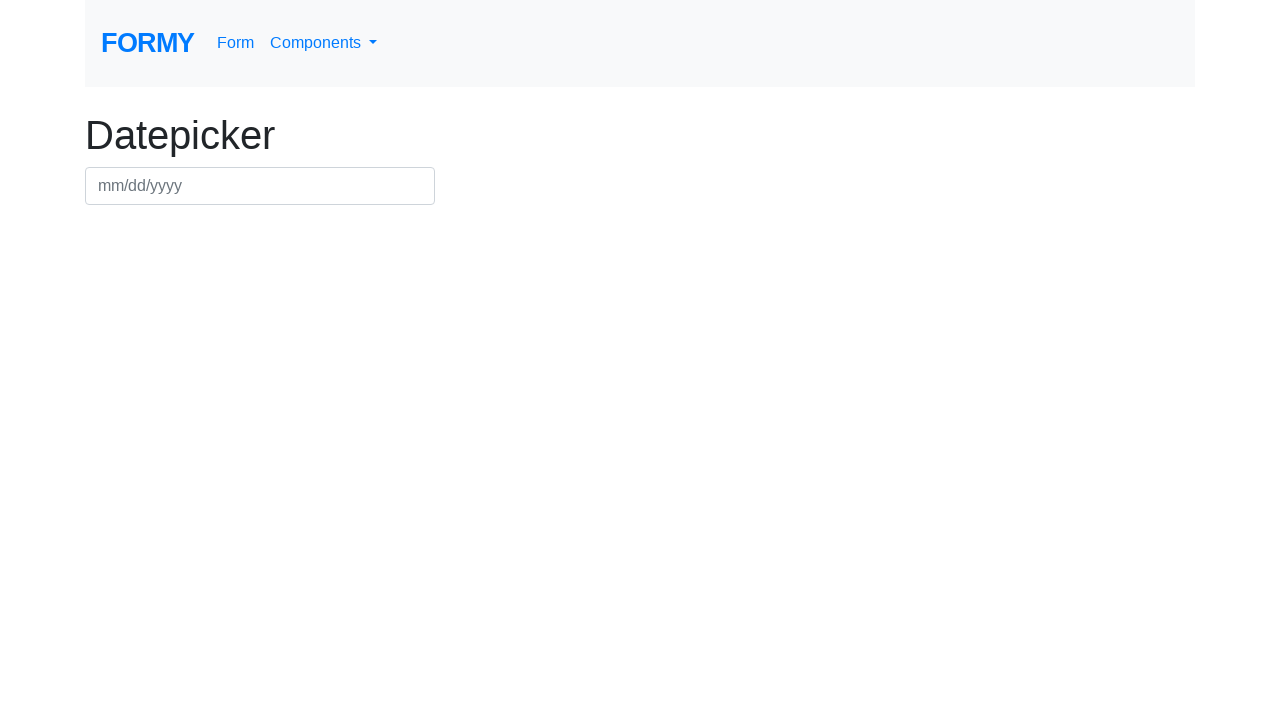

Clicked on datepicker input field to open calendar at (260, 186) on xpath=//div[@class='row']//input[@id='datepicker']
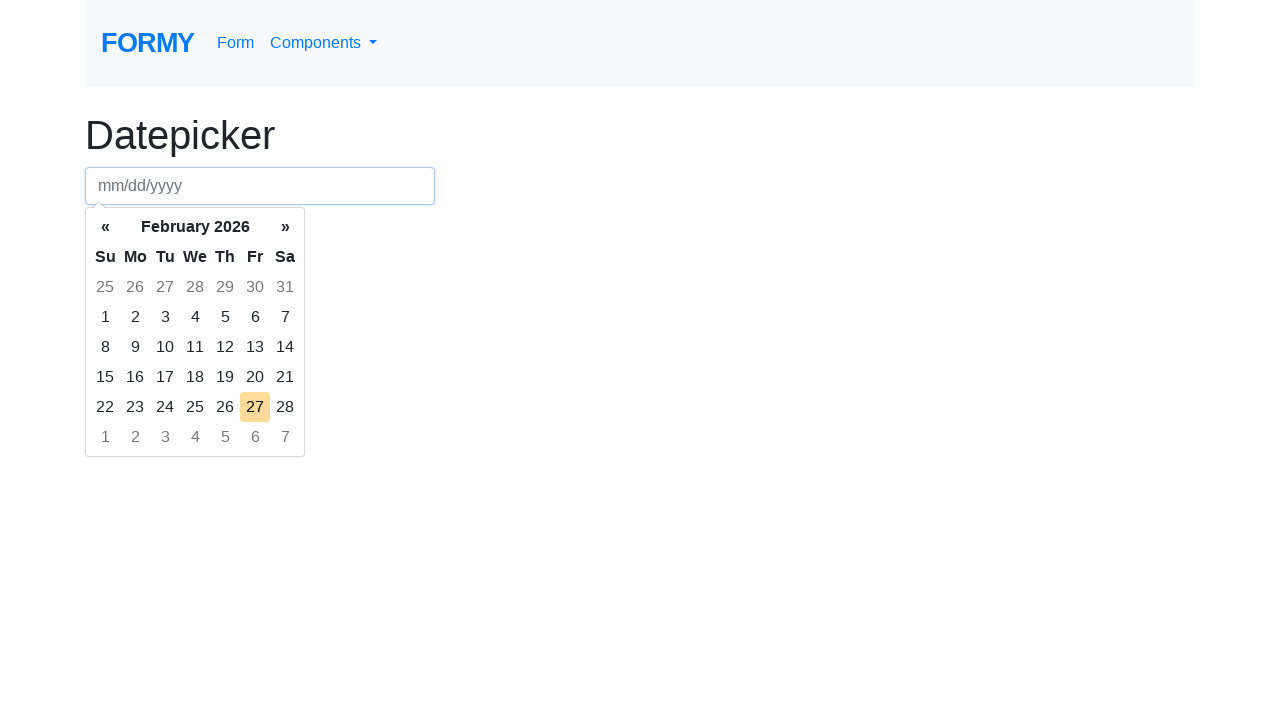

Selected today's date from the calendar at (255, 407) on xpath=//table/tbody/tr/td[contains(@class,'today day')]
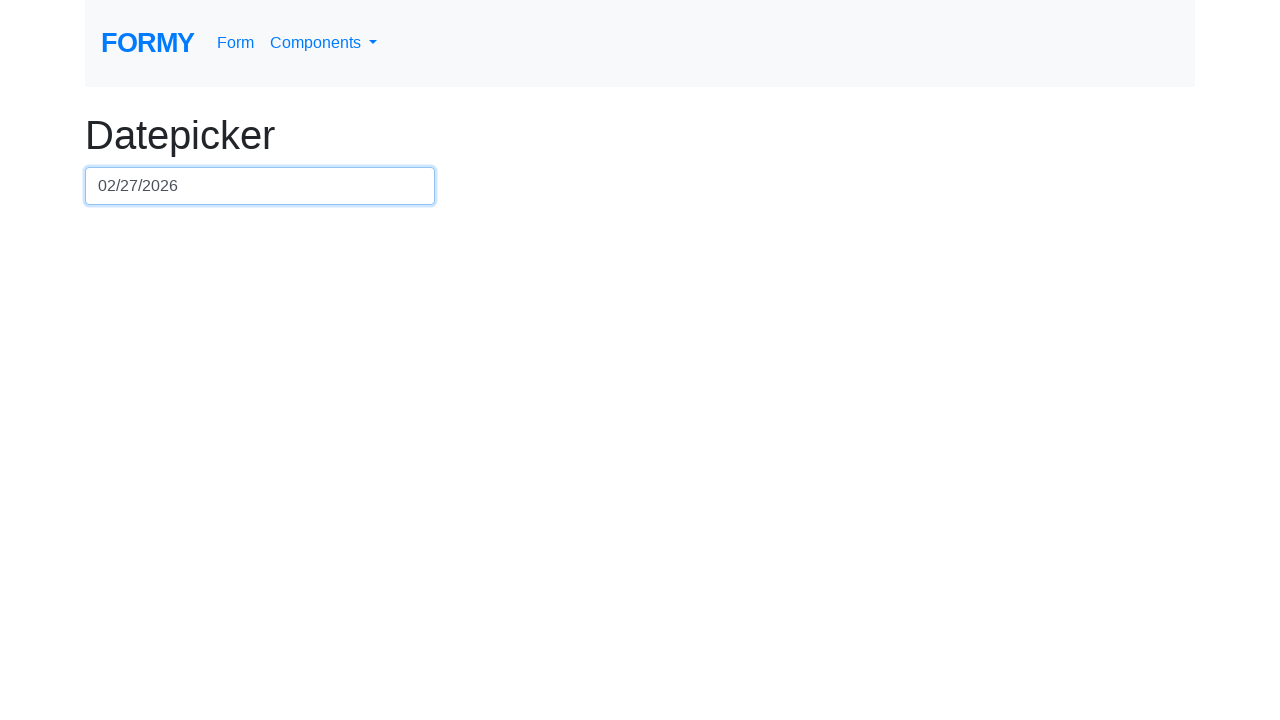

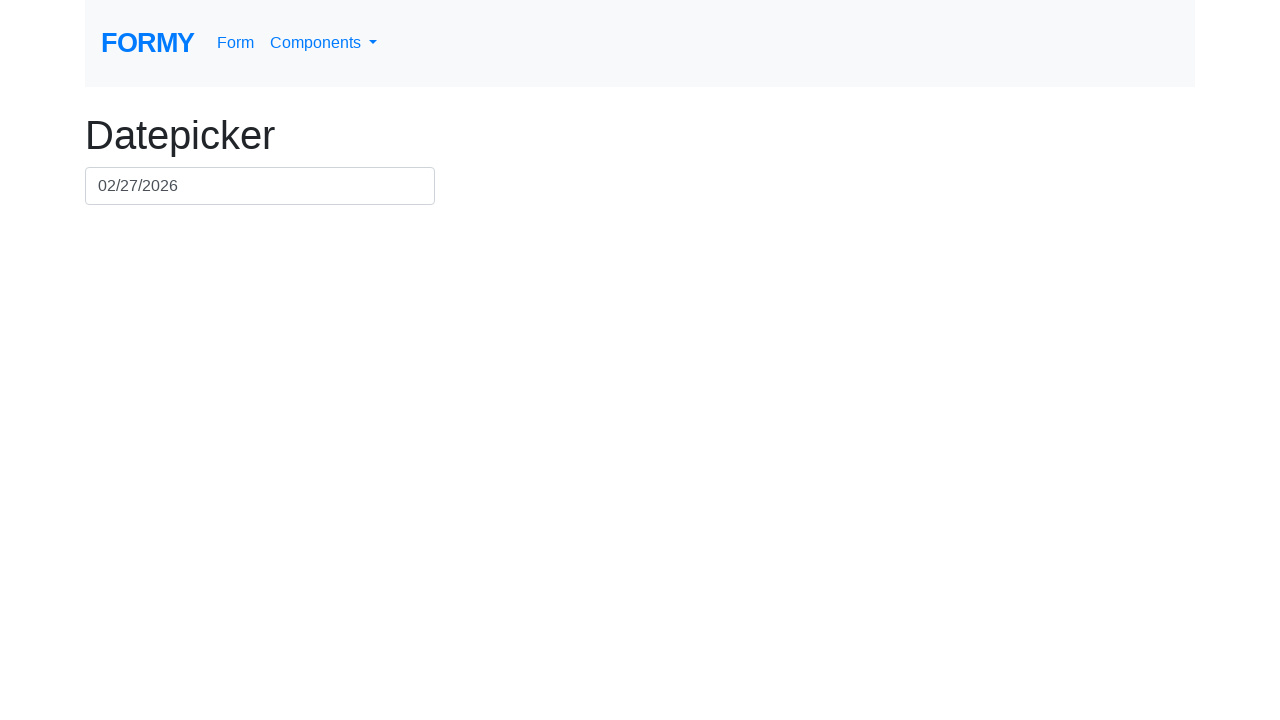